Tests file download functionality by clicking on a download link and verifying the download completes

Starting URL: https://the-internet.herokuapp.com/download

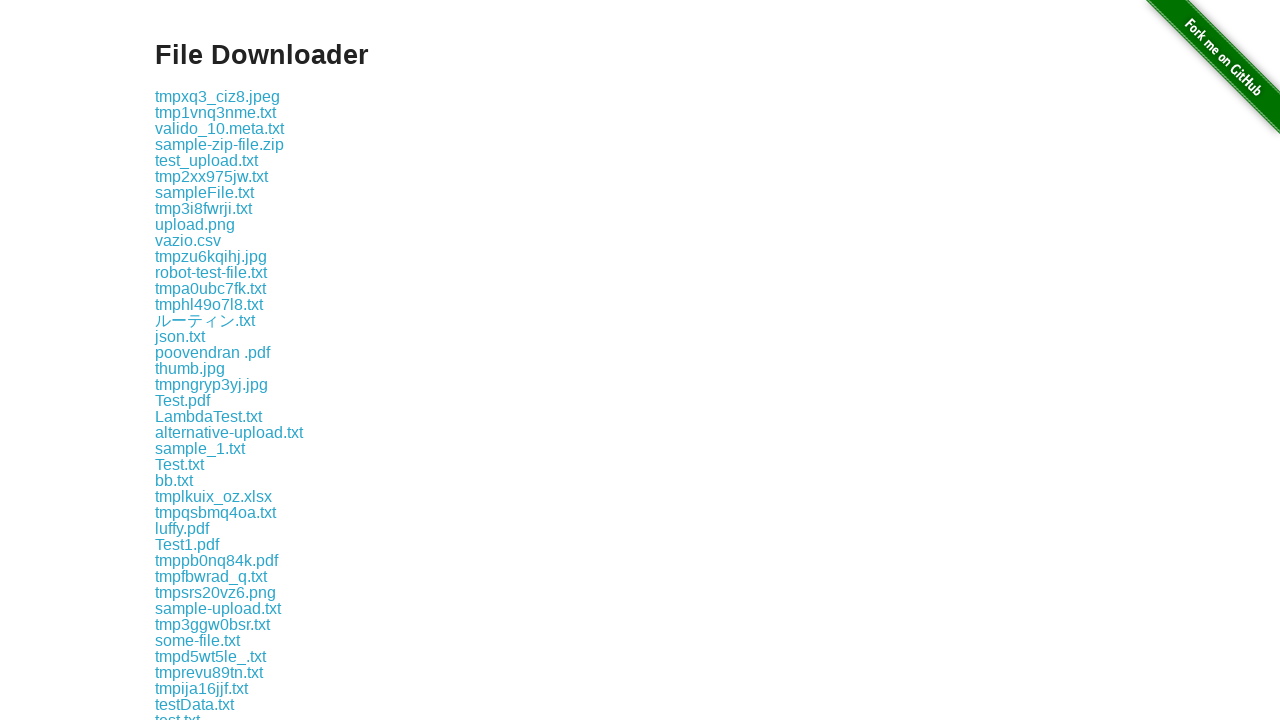

Clicked on some-file.txt download link at (198, 640) on text='some-file.txt'
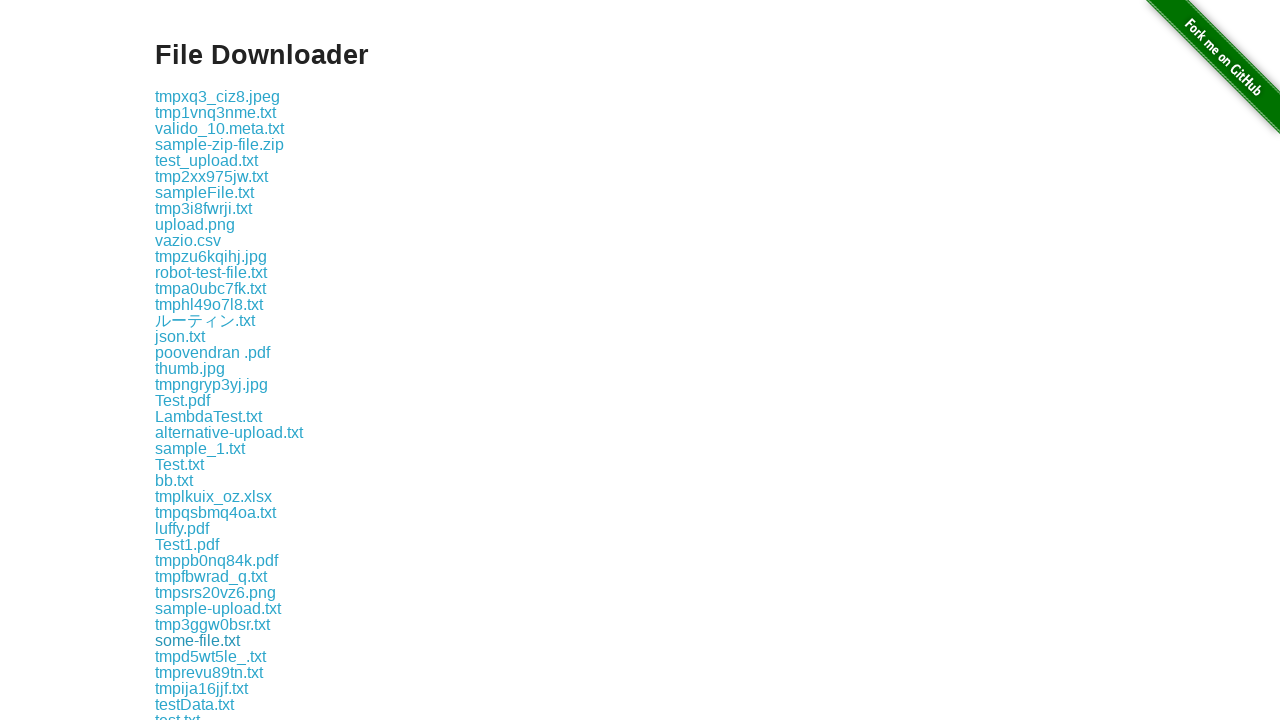

Waited for download to complete after clicking some-file.txt at (198, 640) on text='some-file.txt'
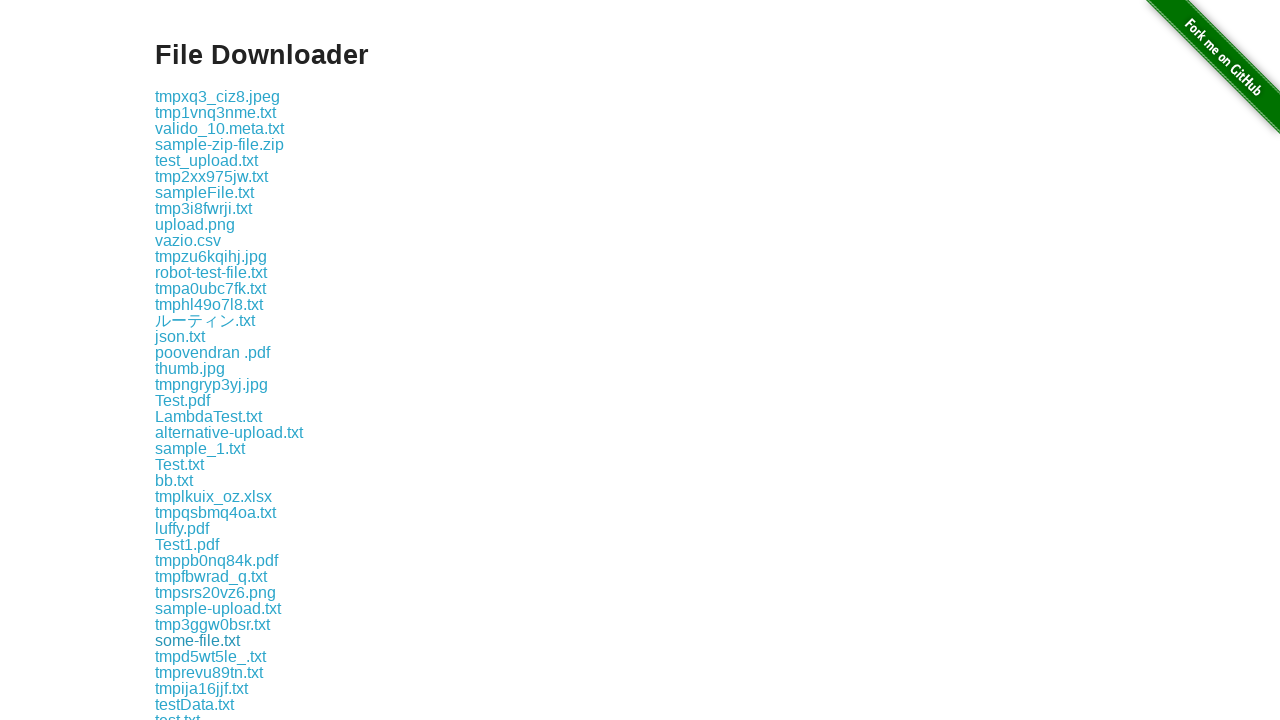

Download object retrieved and verified
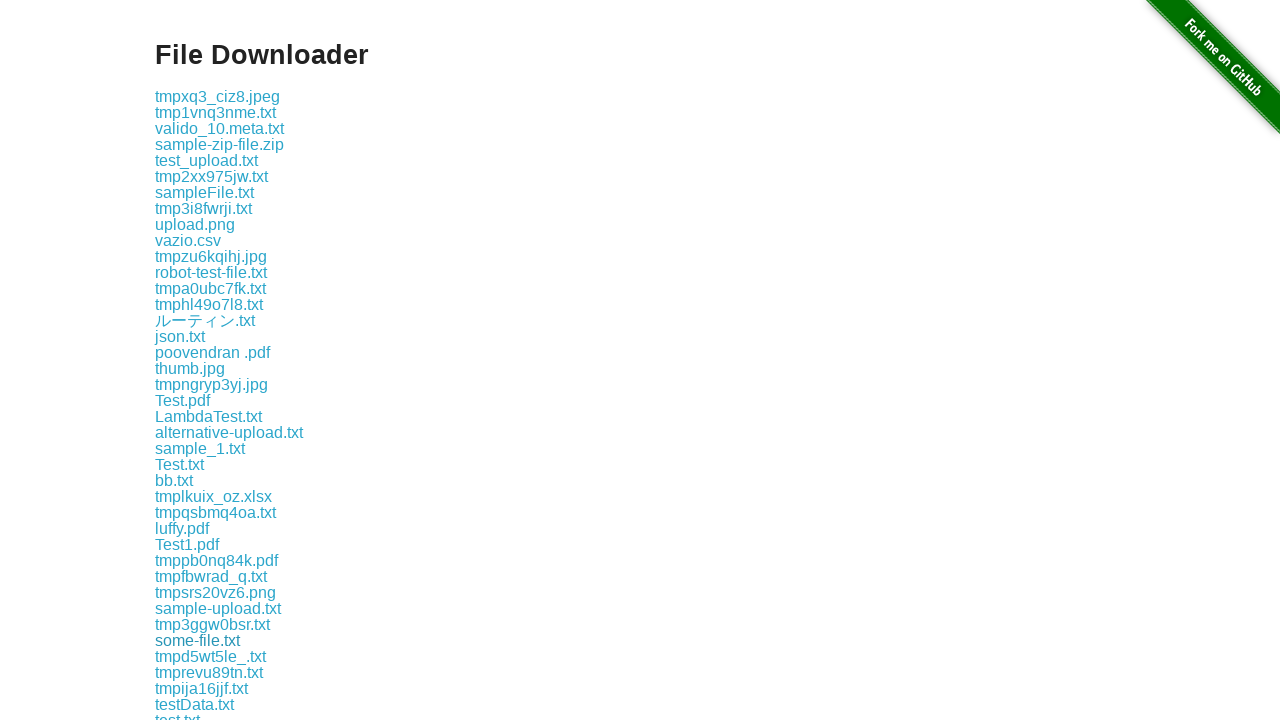

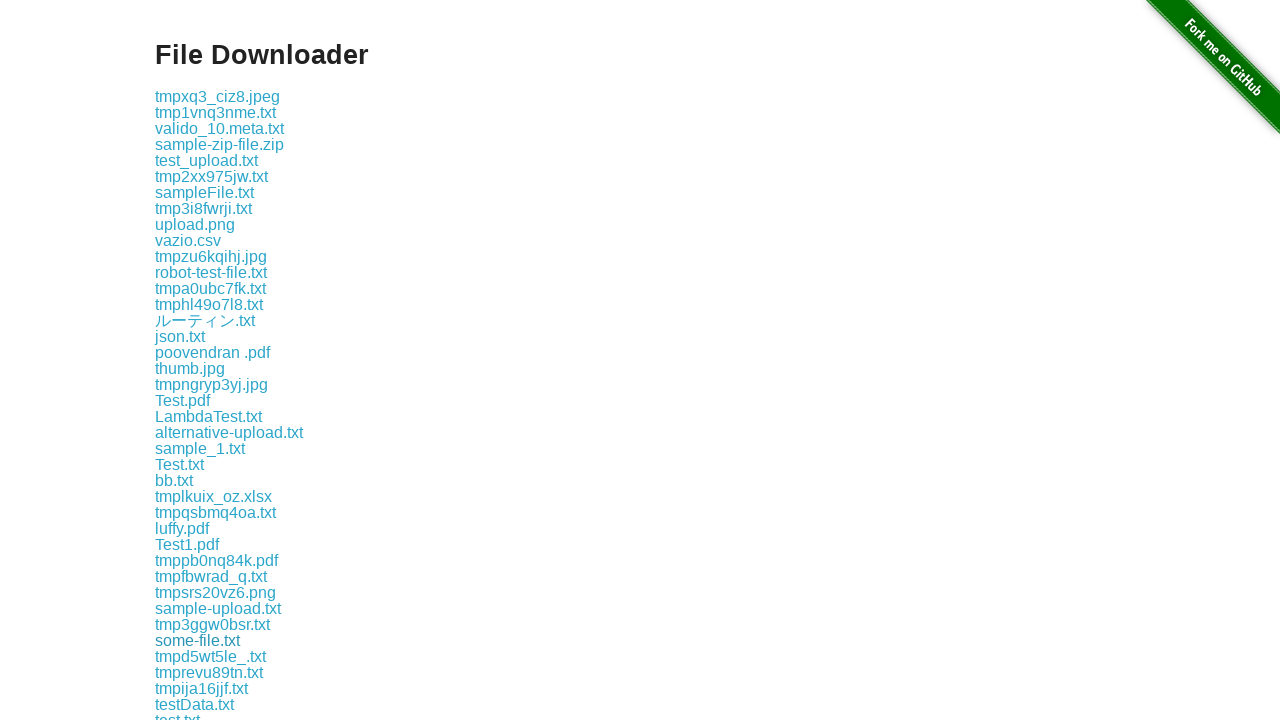